Verifies that the sign-up button is visible on the homepage

Starting URL: https://www.demoblaze.com

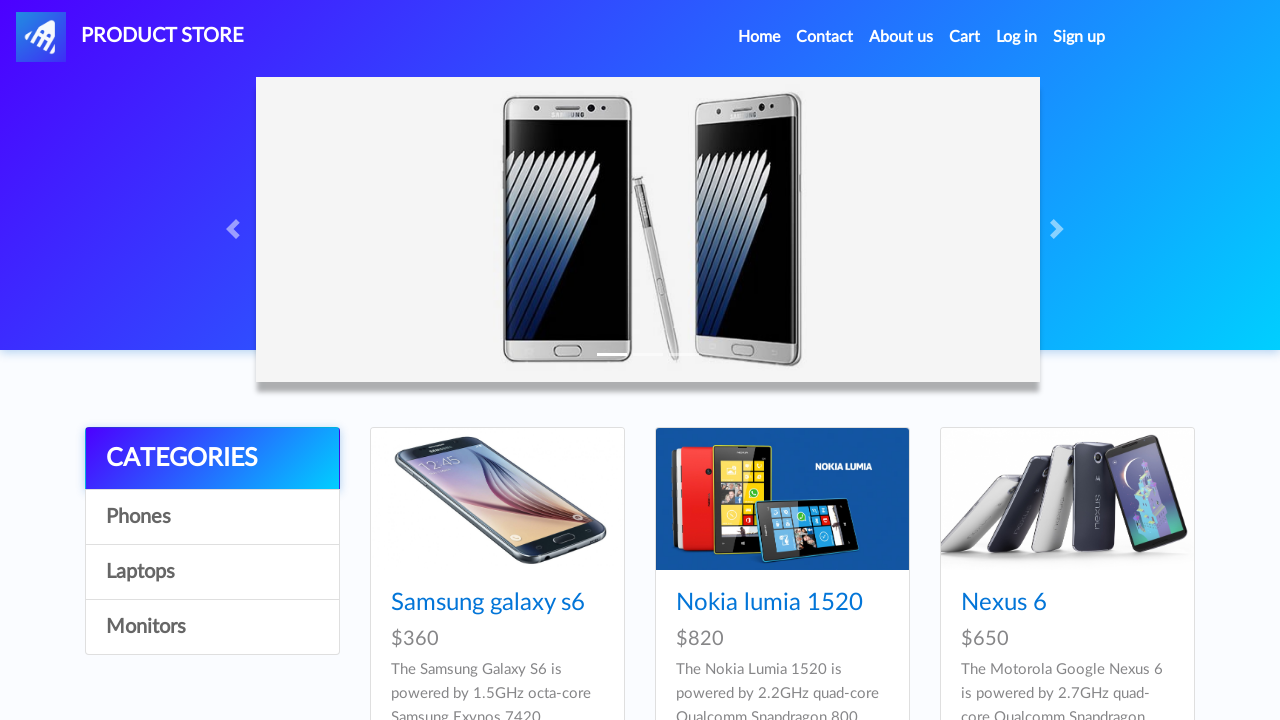

Navigated to https://www.demoblaze.com
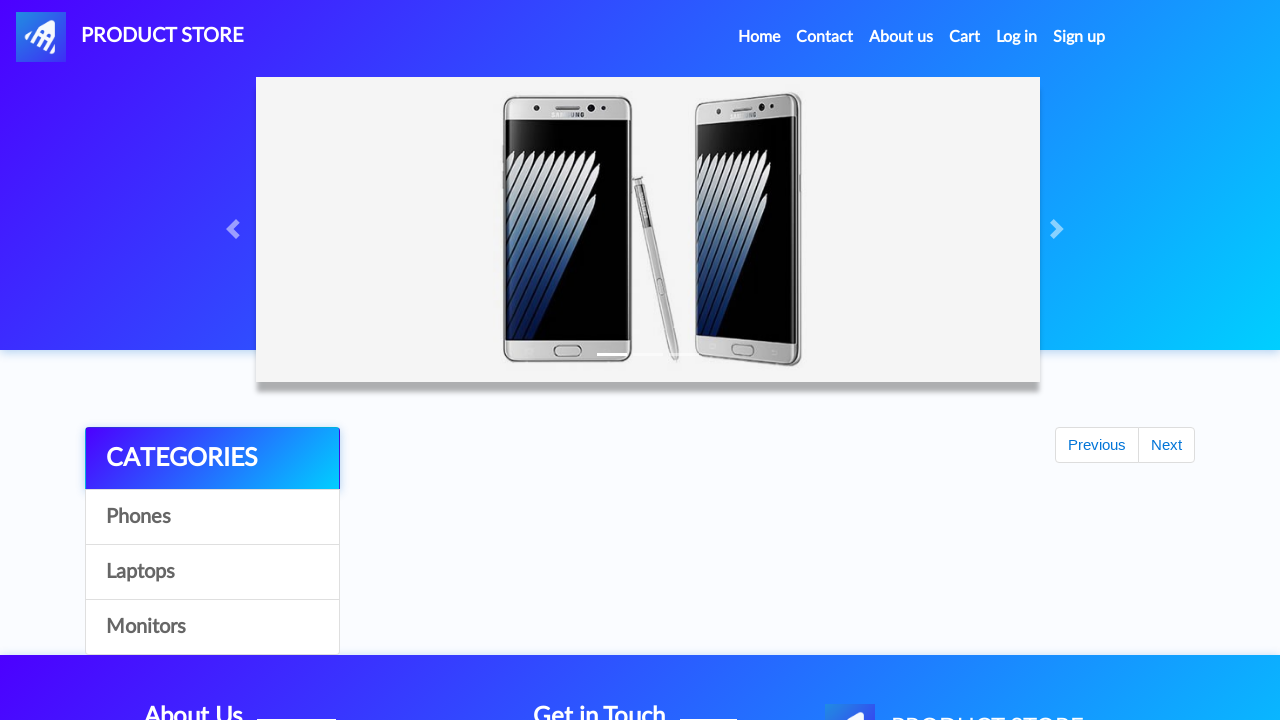

Verified that the sign-up button is visible on the homepage
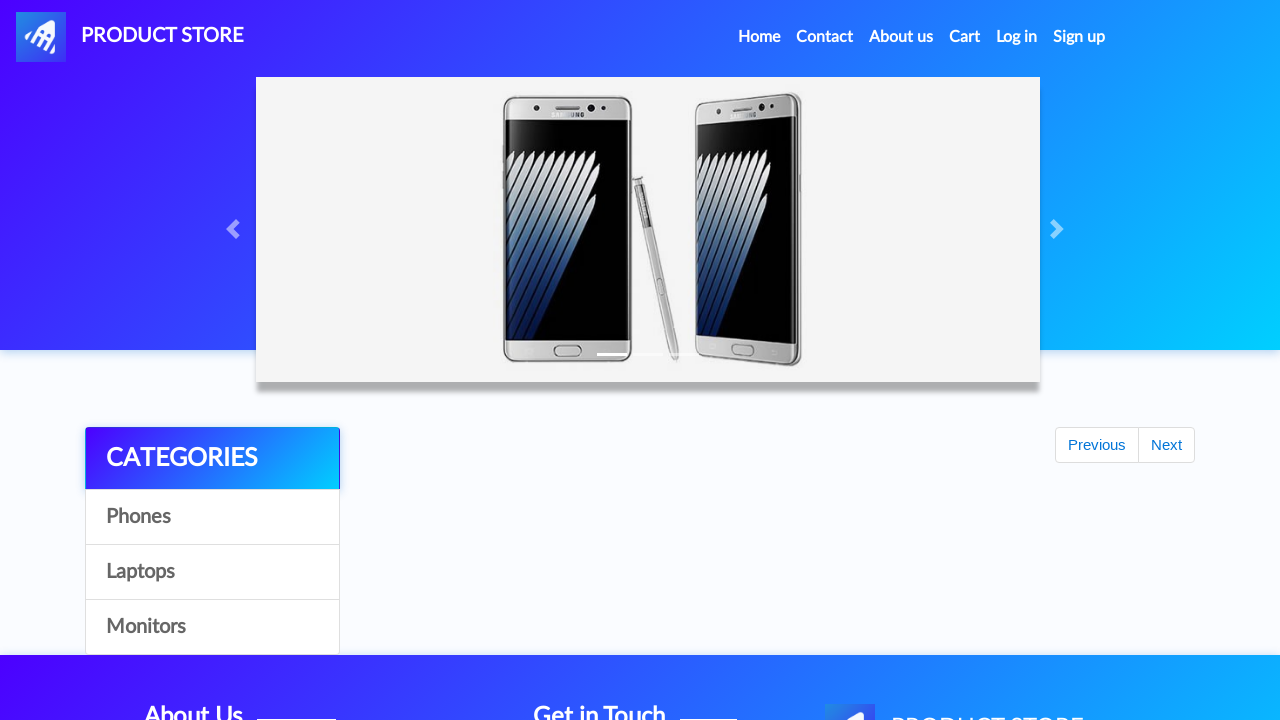

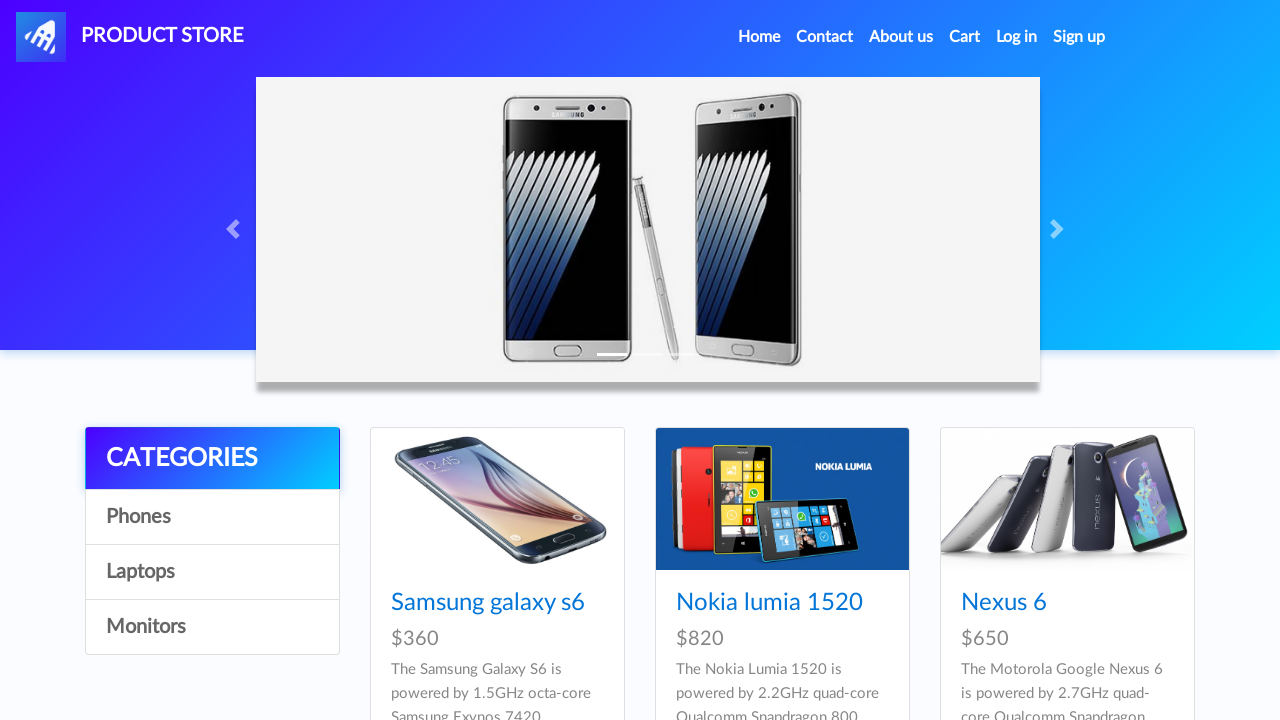